Tests different button interaction methods including double-click, right-click, and regular click on various buttons

Starting URL: https://demoqa.com/buttons

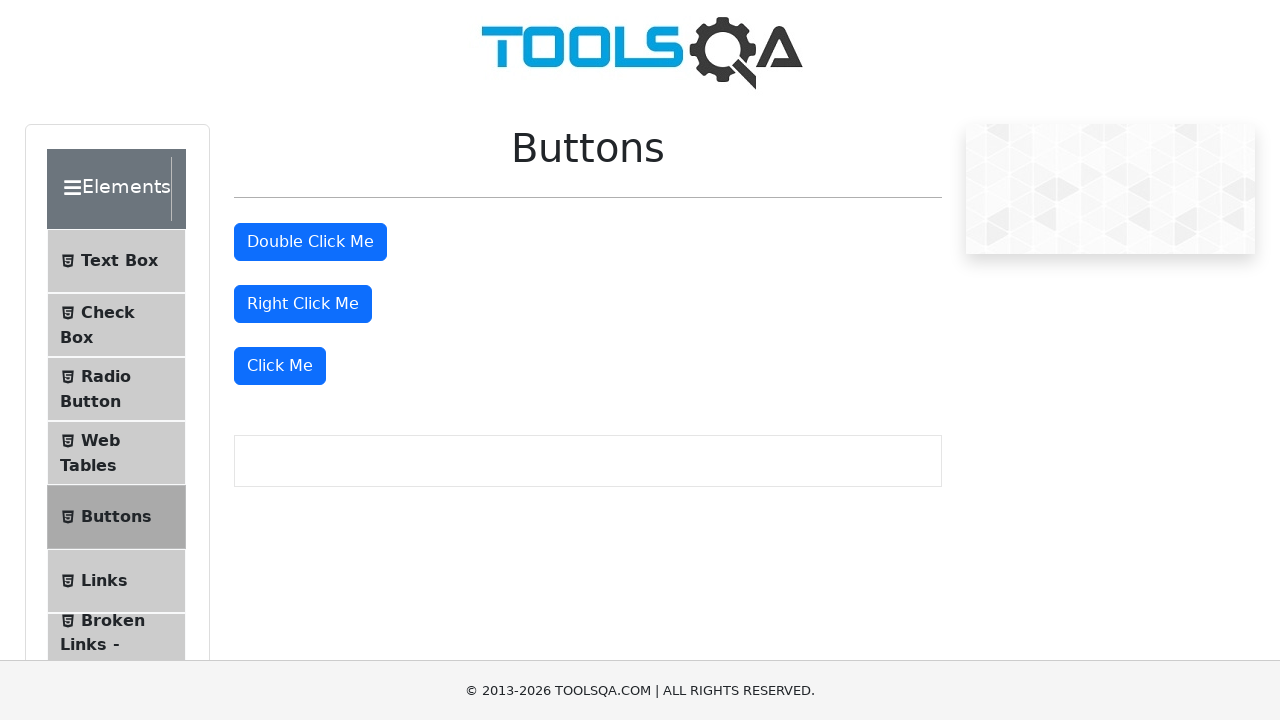

Double-clicked the double-click button at (310, 242) on #doubleClickBtn
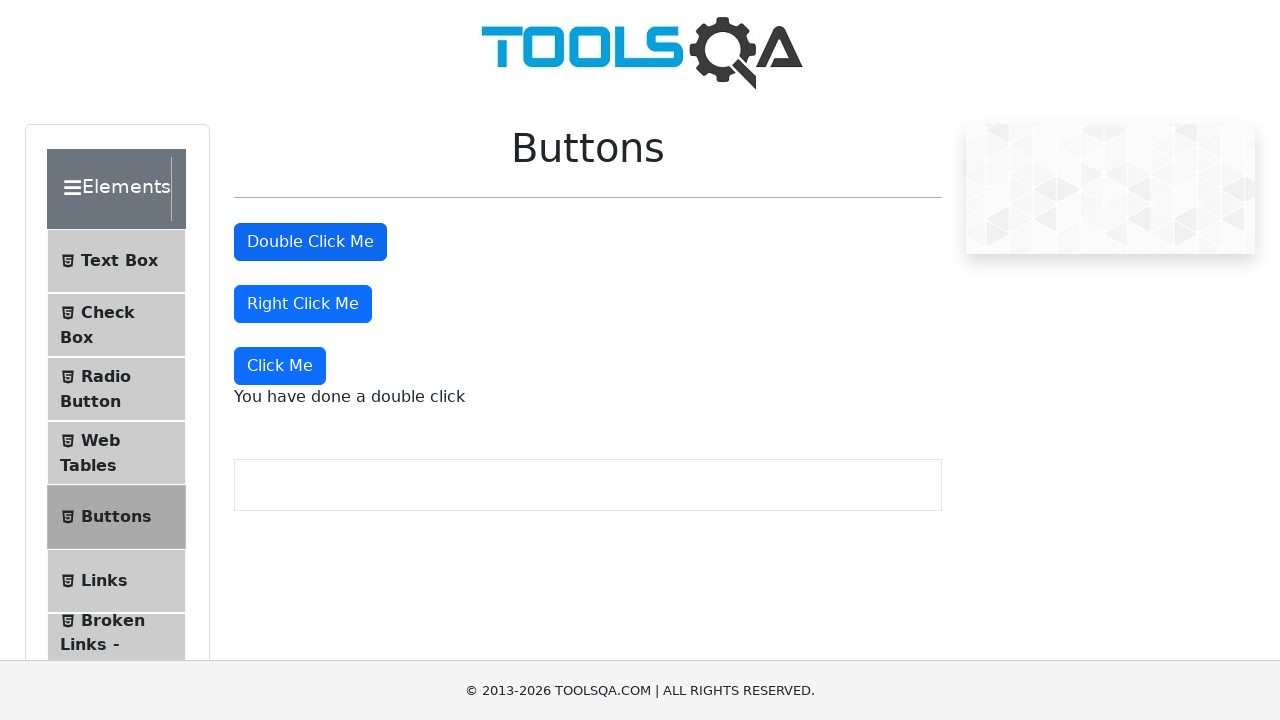

Right-clicked the right-click button at (303, 304) on #rightClickBtn
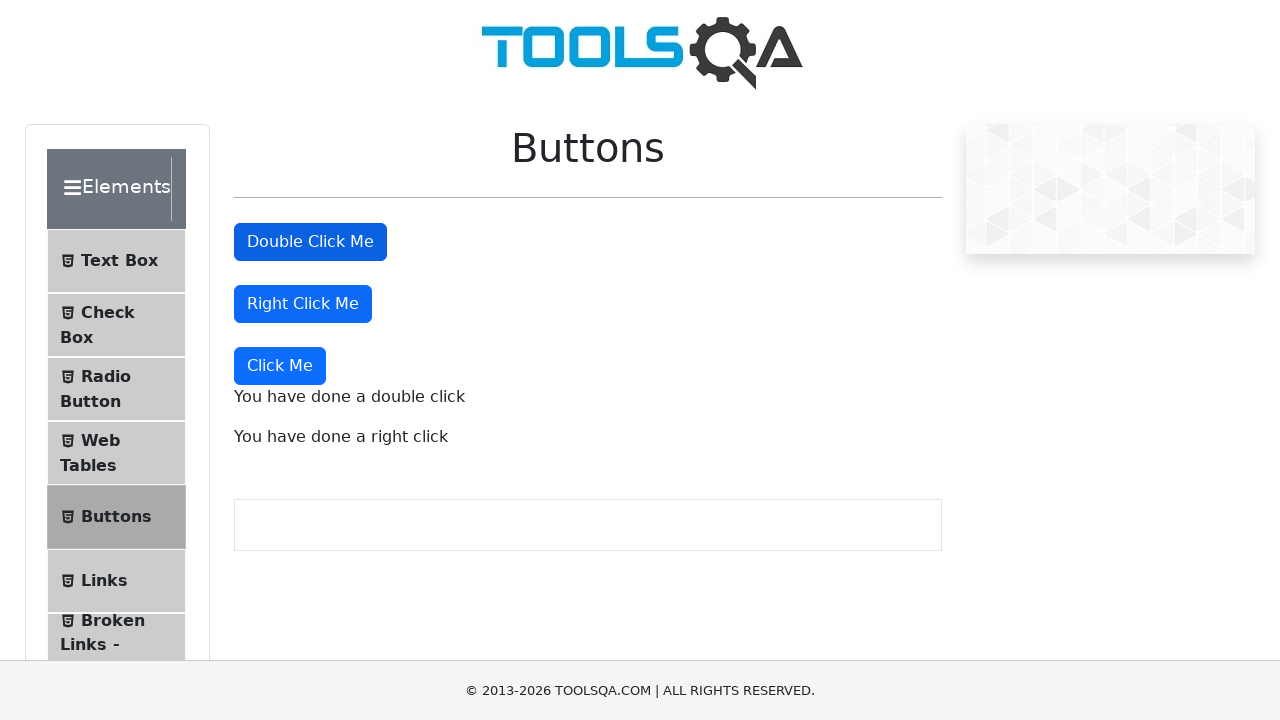

Clicked the 'Click Me' button at (280, 366) on xpath=//button[text()='Click Me']
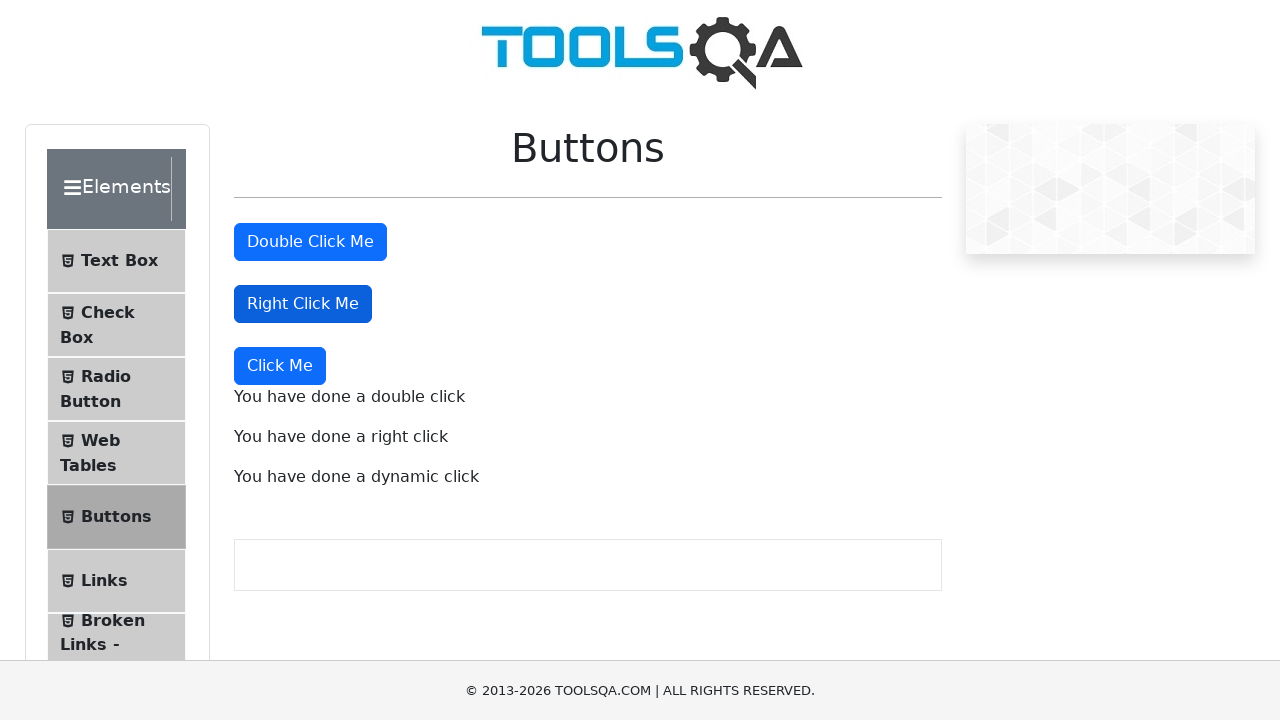

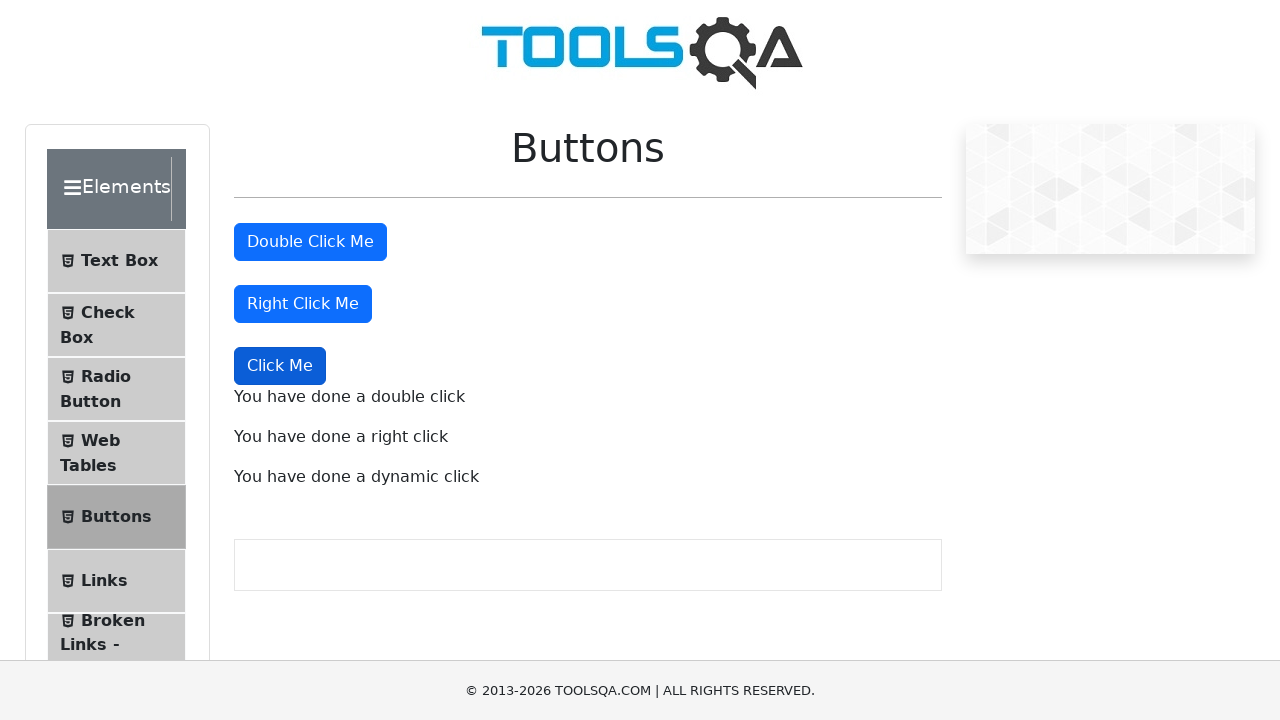